Tests double-click functionality by double-clicking on text within an iframe and verifying the text color changes to red

Starting URL: https://www.w3schools.com/tags/tryit.asp?filename=tryhtml5_ev_ondblclick2

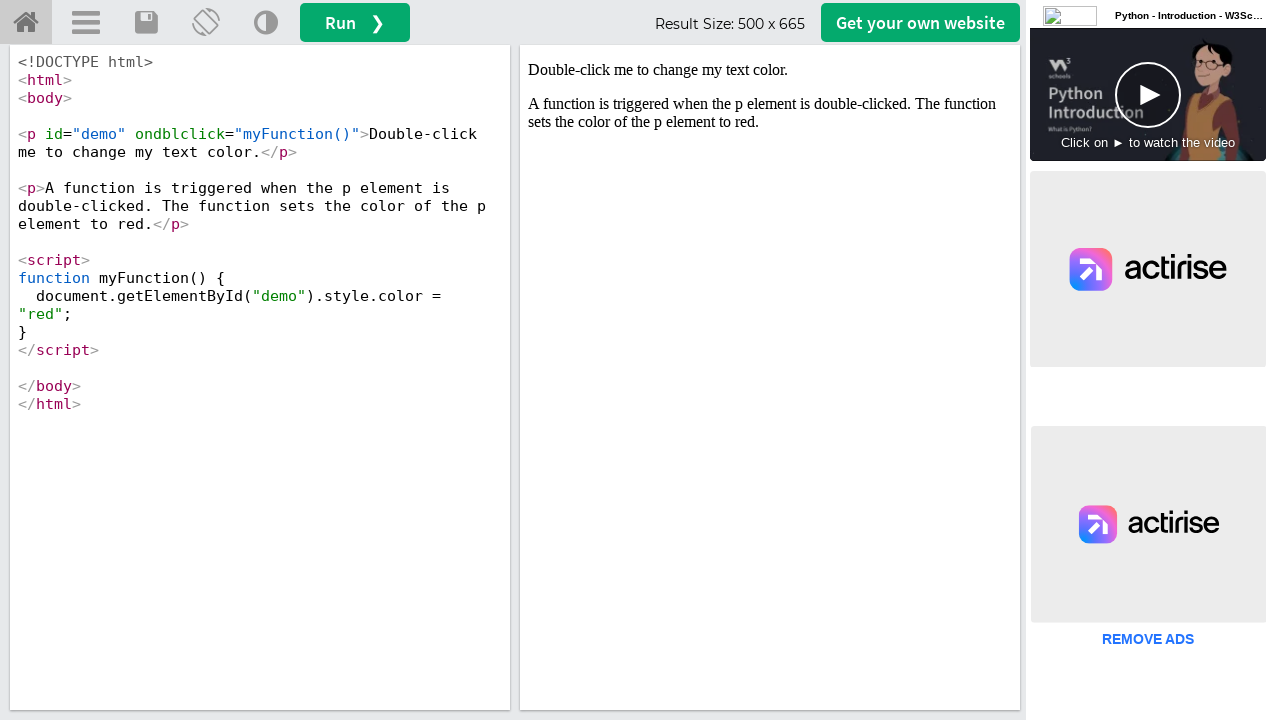

Located iframe with ID 'iframeResult' containing the demo
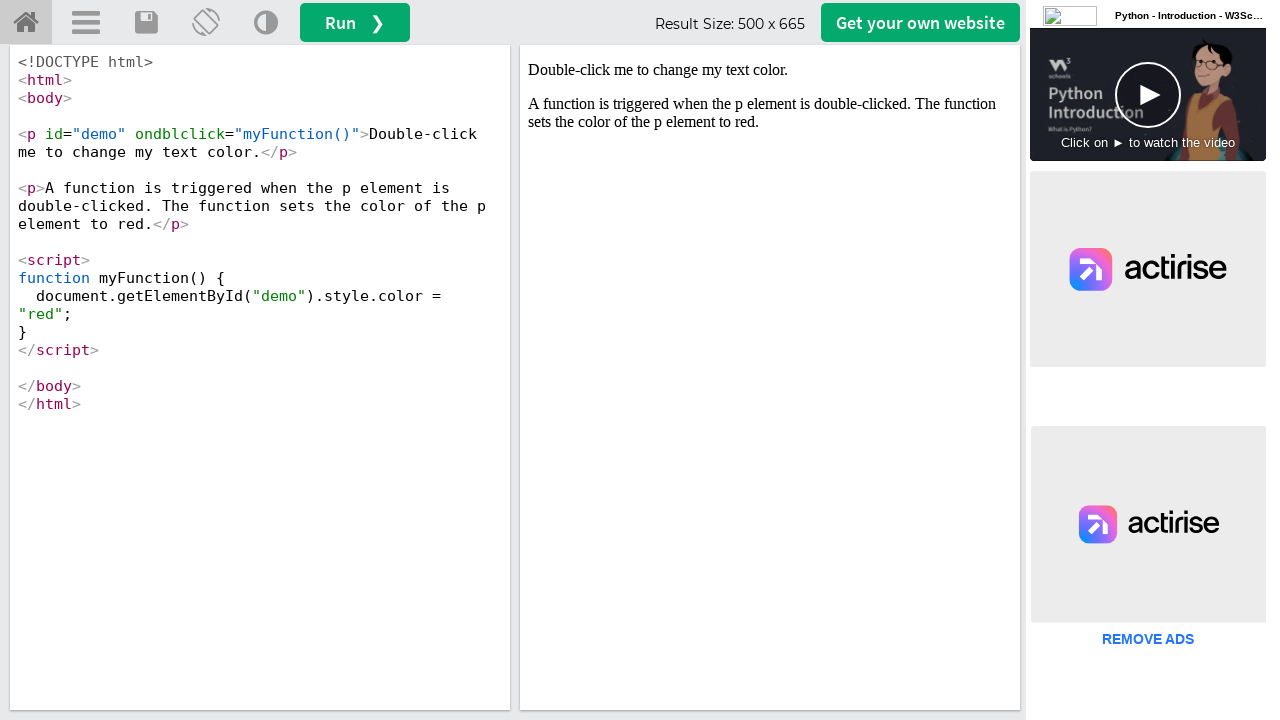

Located paragraph element with ID 'demo' inside iframe
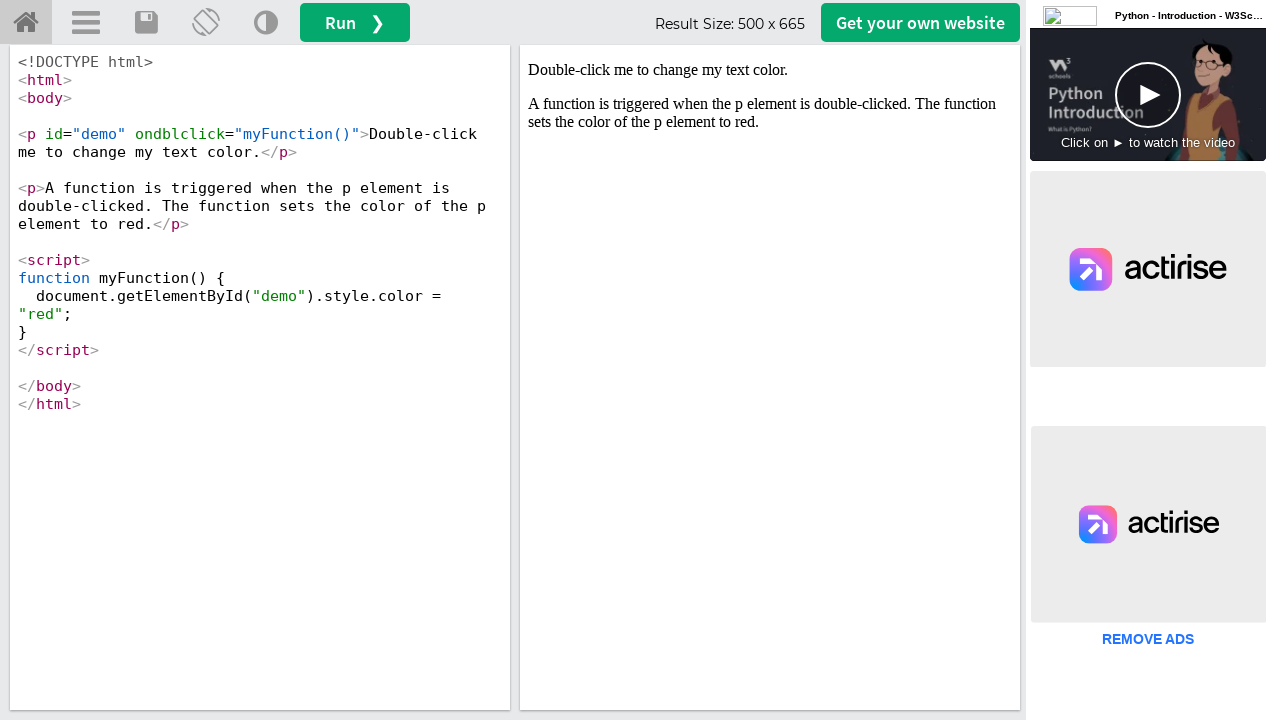

Double-clicked on the text element 'demo' at (770, 70) on iframe#iframeResult >> internal:control=enter-frame >> p#demo
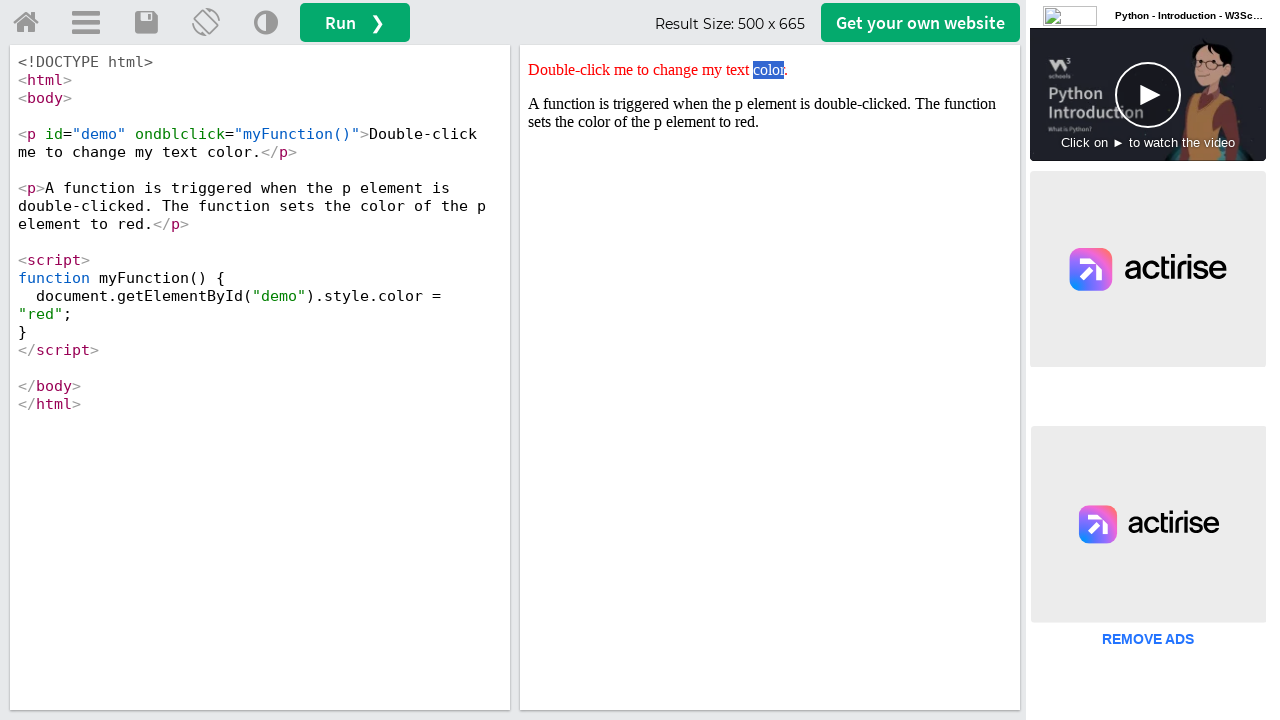

Retrieved style attribute from text element
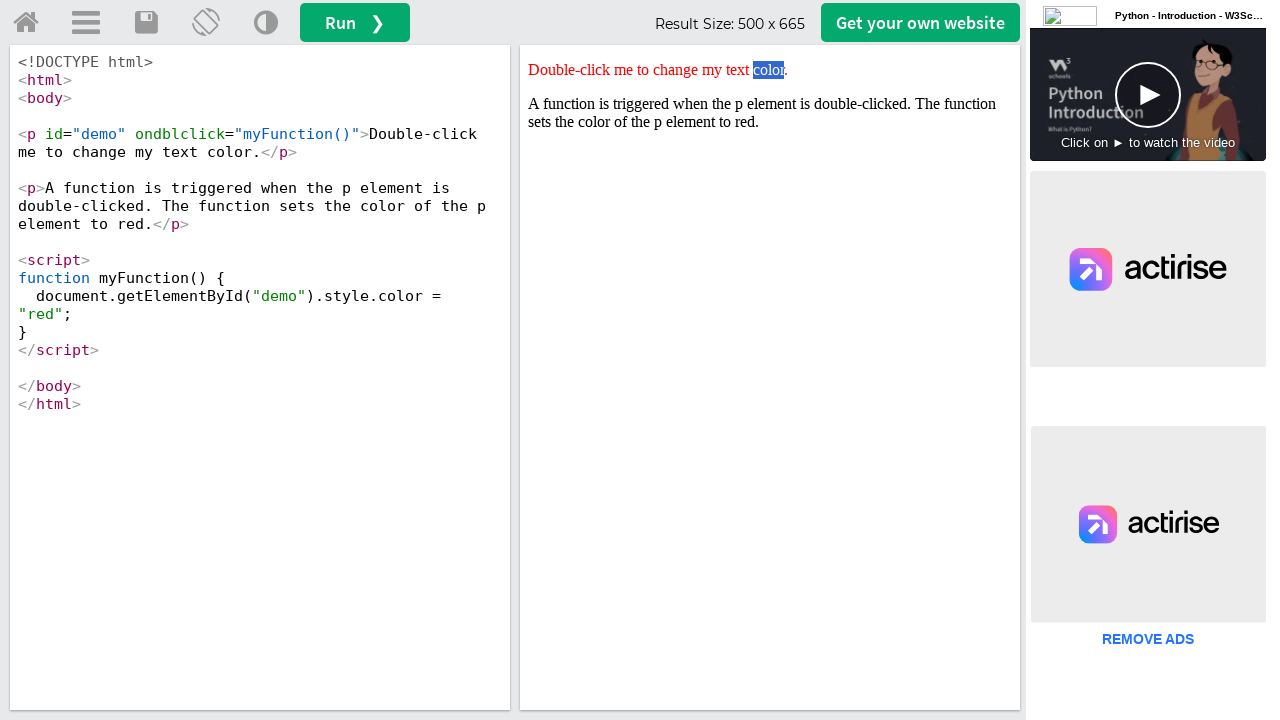

Verified that text color changed to red after double-click
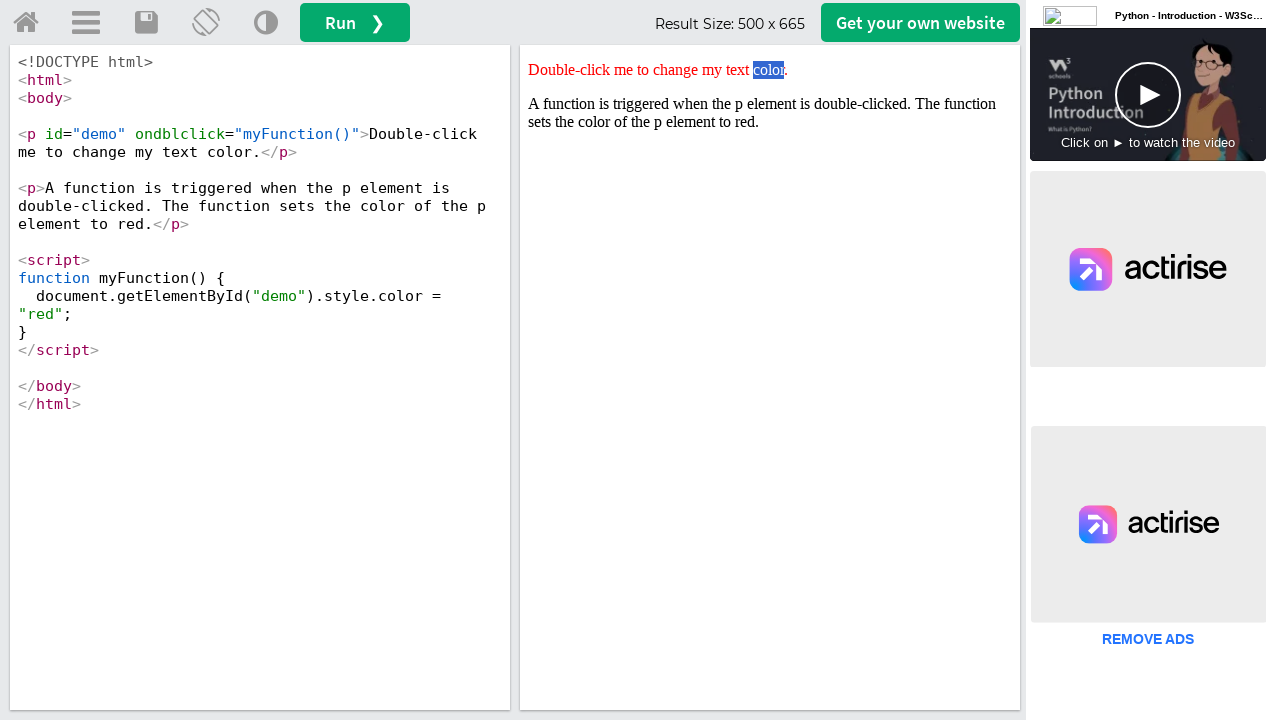

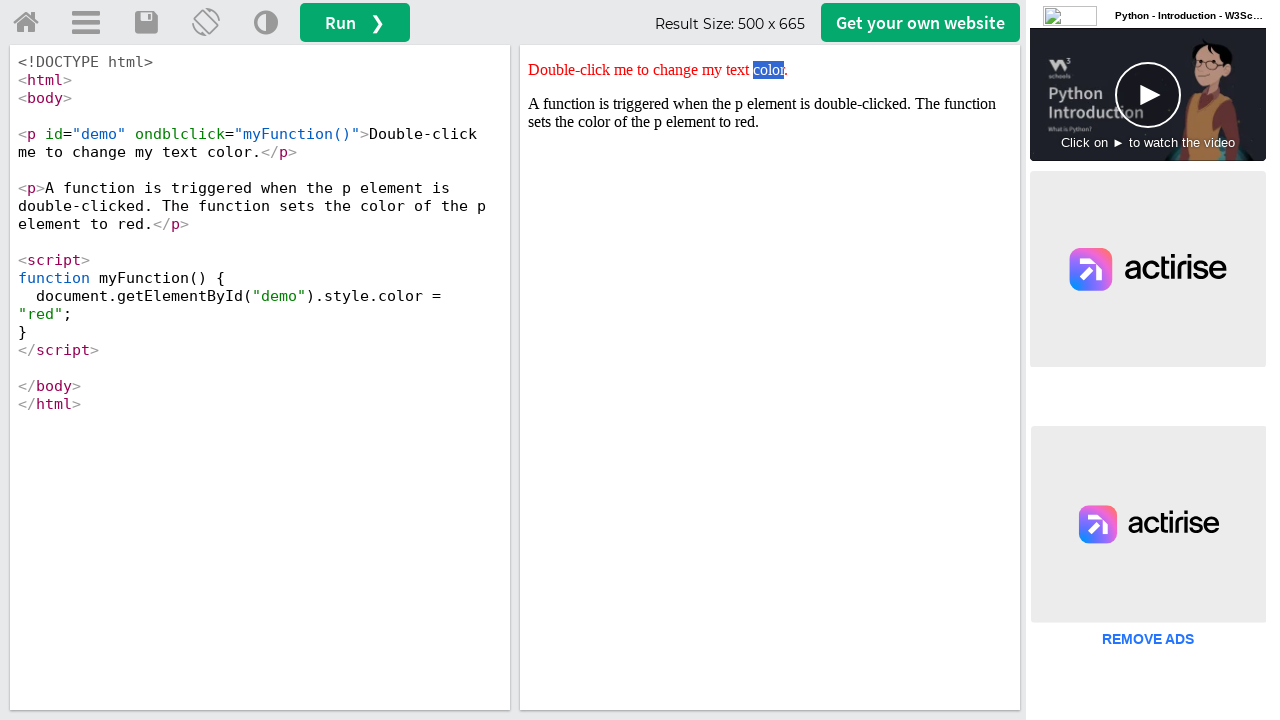